Fills out form text fields including name, email, and website

Starting URL: https://www.globalsqa.com/samplepagetest/

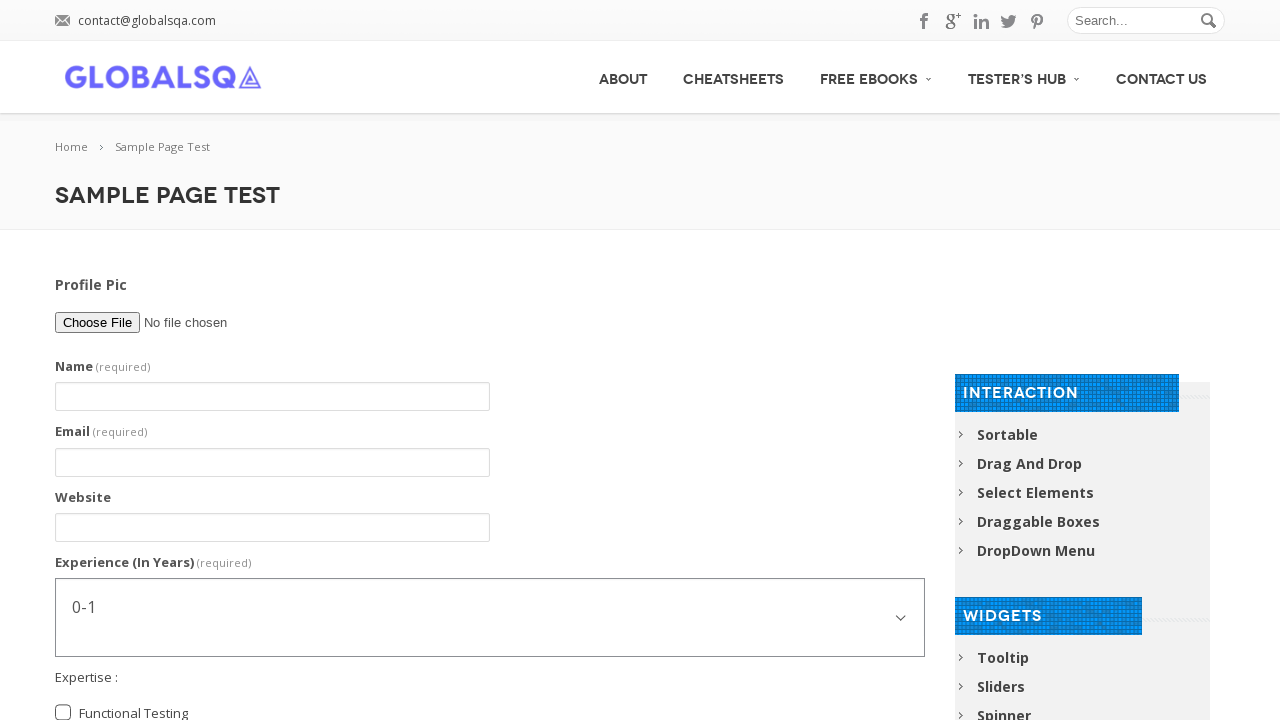

Filled name field with 'John Doe' on input#g2599-name
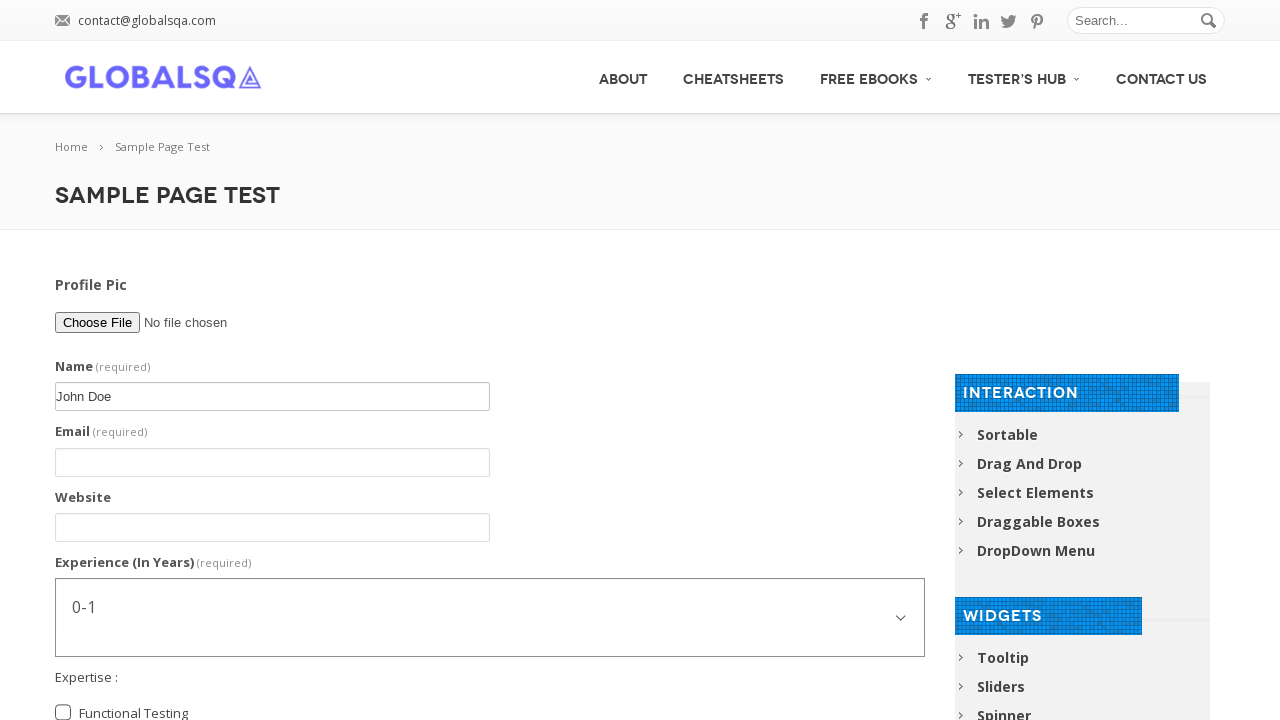

Filled email field with 'johndoe@example.com' on input#g2599-email
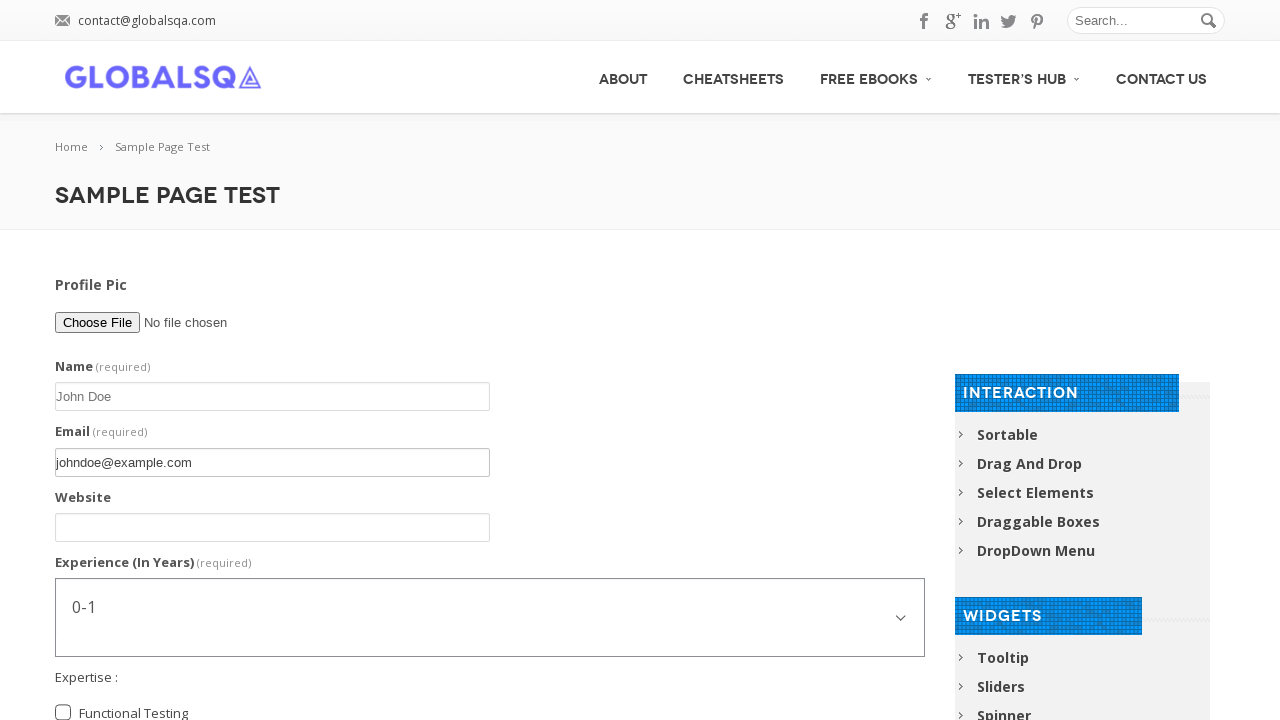

Filled website field with 'www.example-site.com' on input#g2599-website
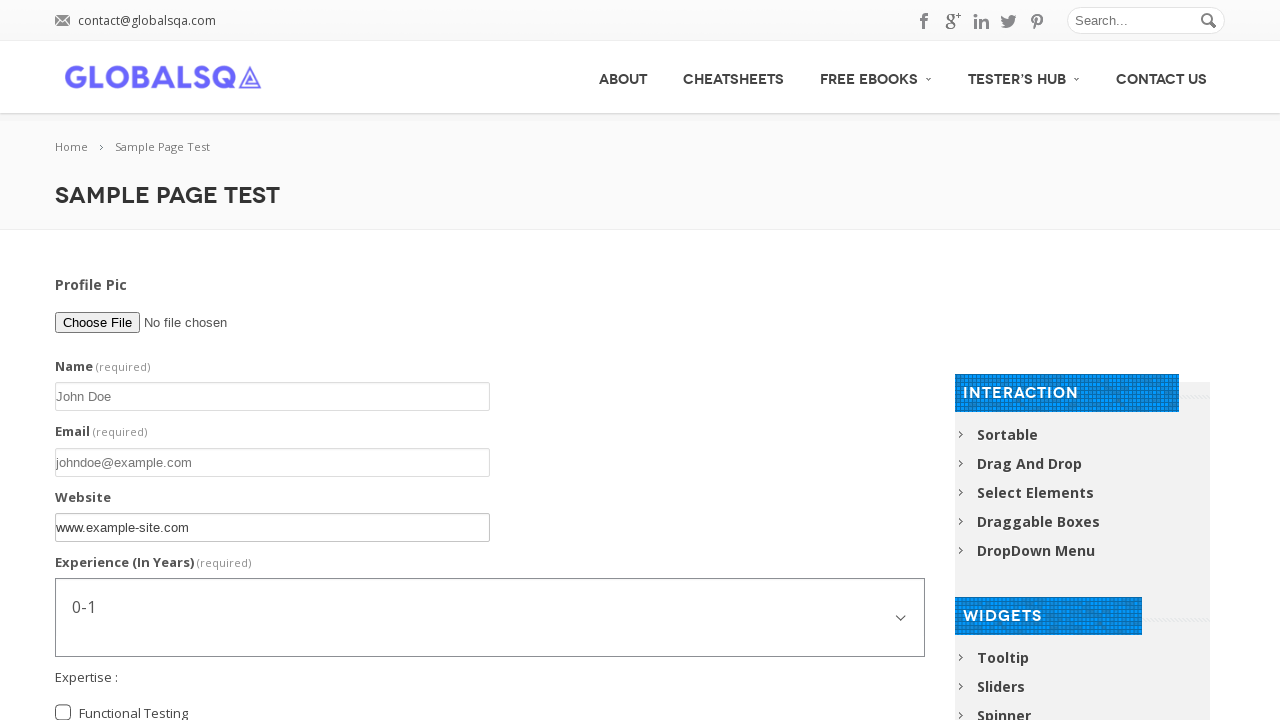

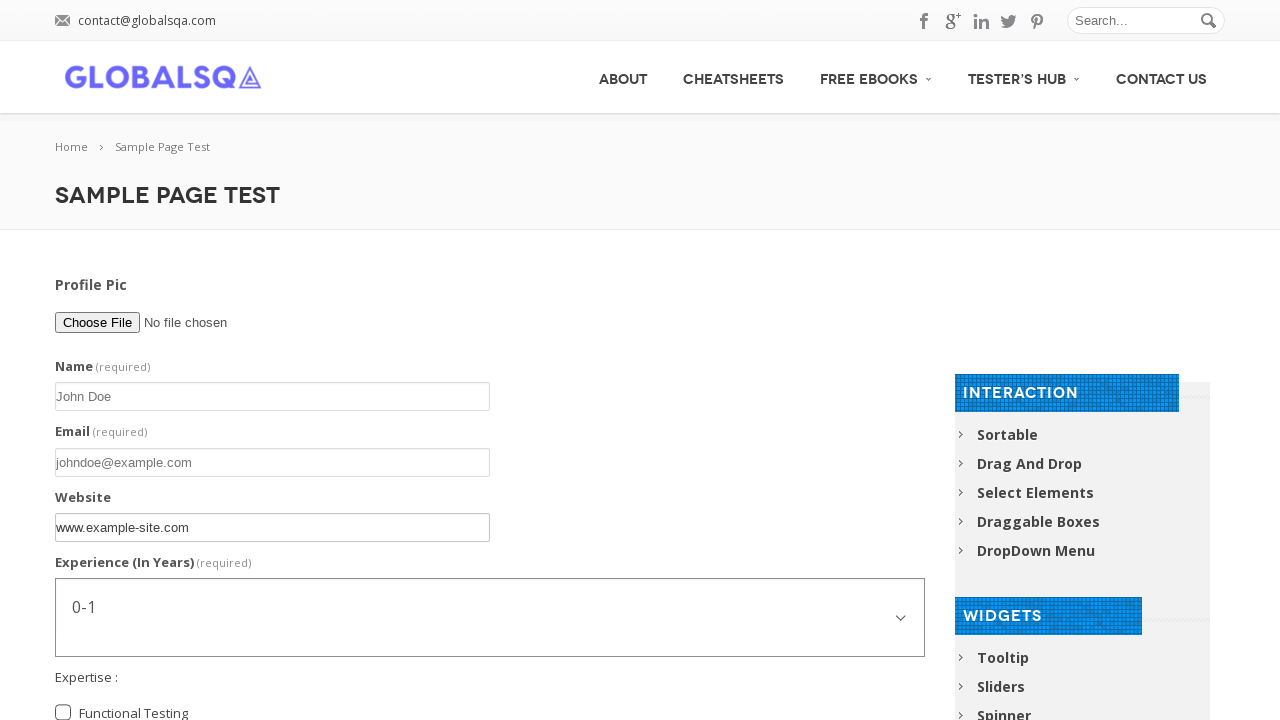